Navigates to a dYdX wallet address page on Mintscan blockchain explorer and clicks to view the second page of transactions.

Starting URL: https://www.mintscan.io/dydx/address/dydx1z67u06w6zacdfej72c7lpjq5w5npn3sapmplpj

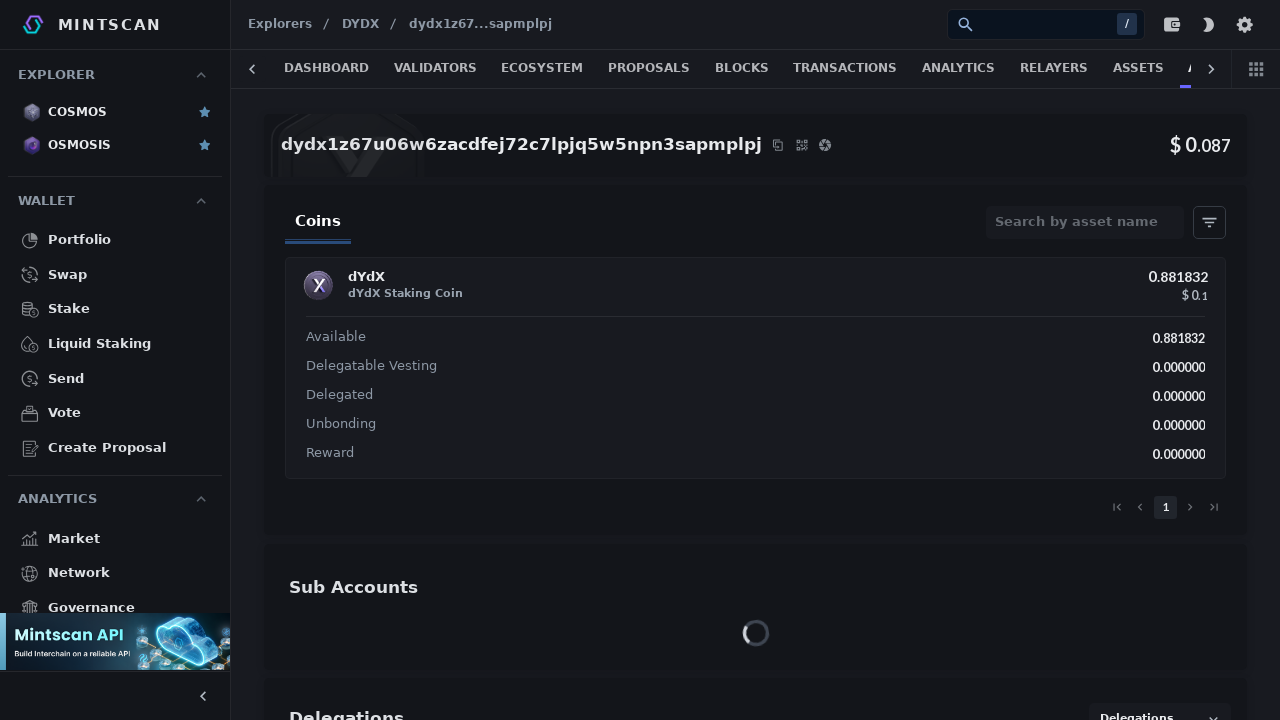

Waited for Transactions section to be visible
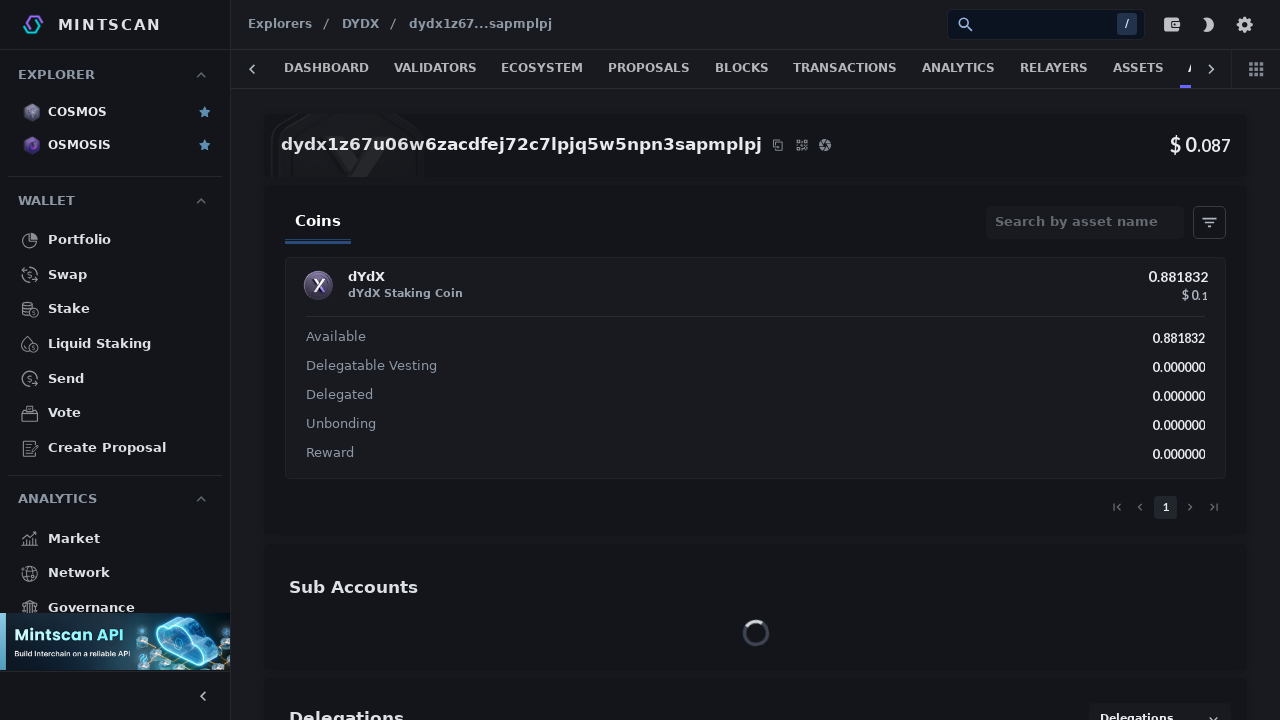

Clicked on page 2 of transactions pagination at (1085, 405) on text='2'
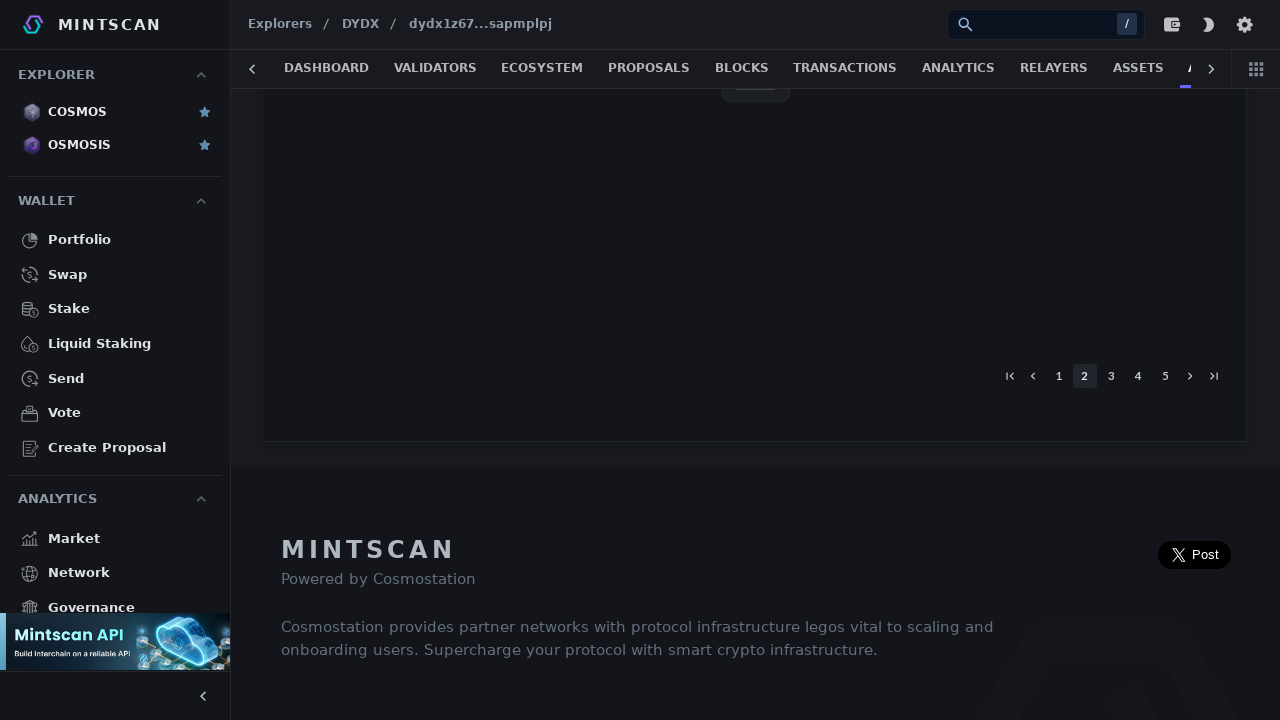

Second page of transactions loaded
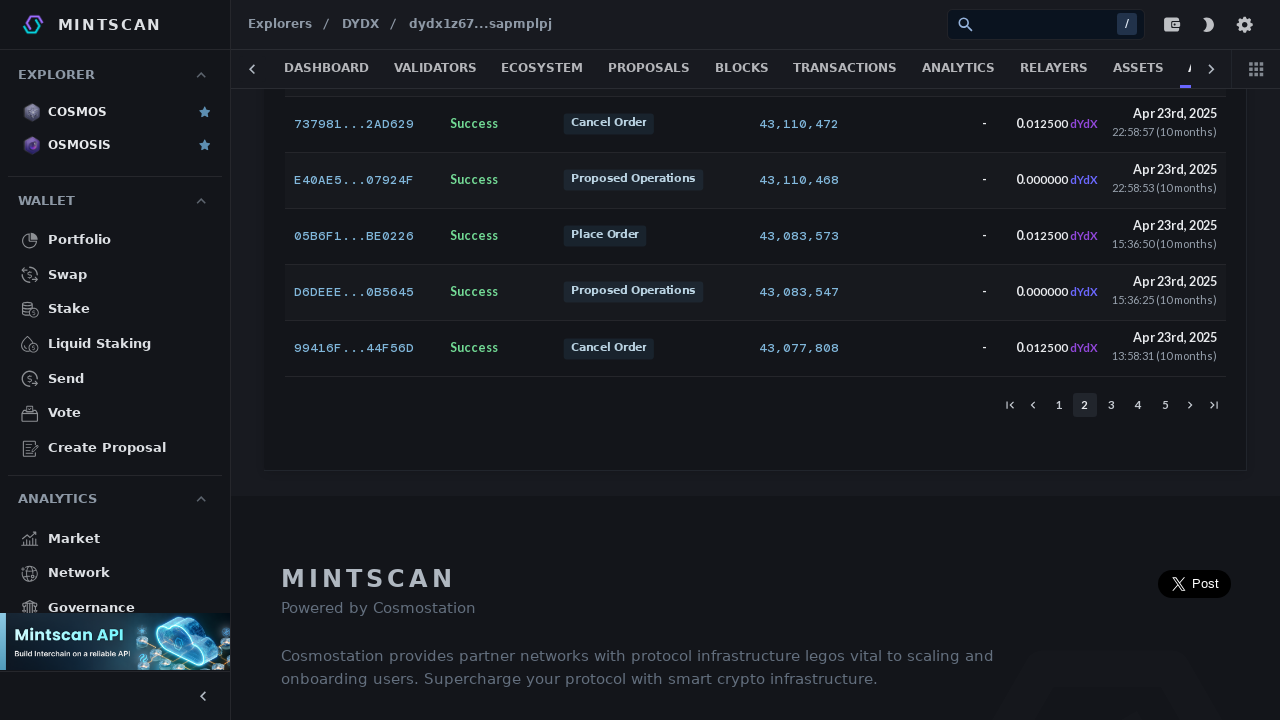

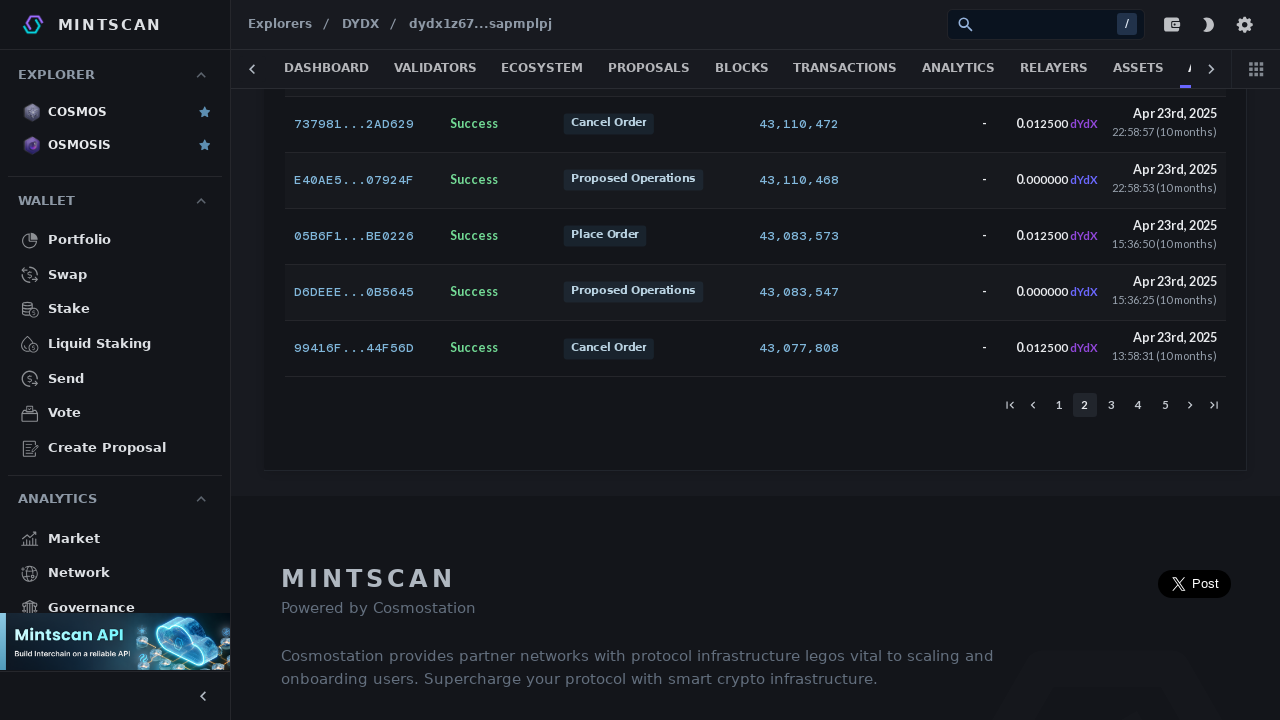